Tests form submission by filling email and password fields and verifying success message

Starting URL: https://rahulshettyacademy.com/angularpractice/

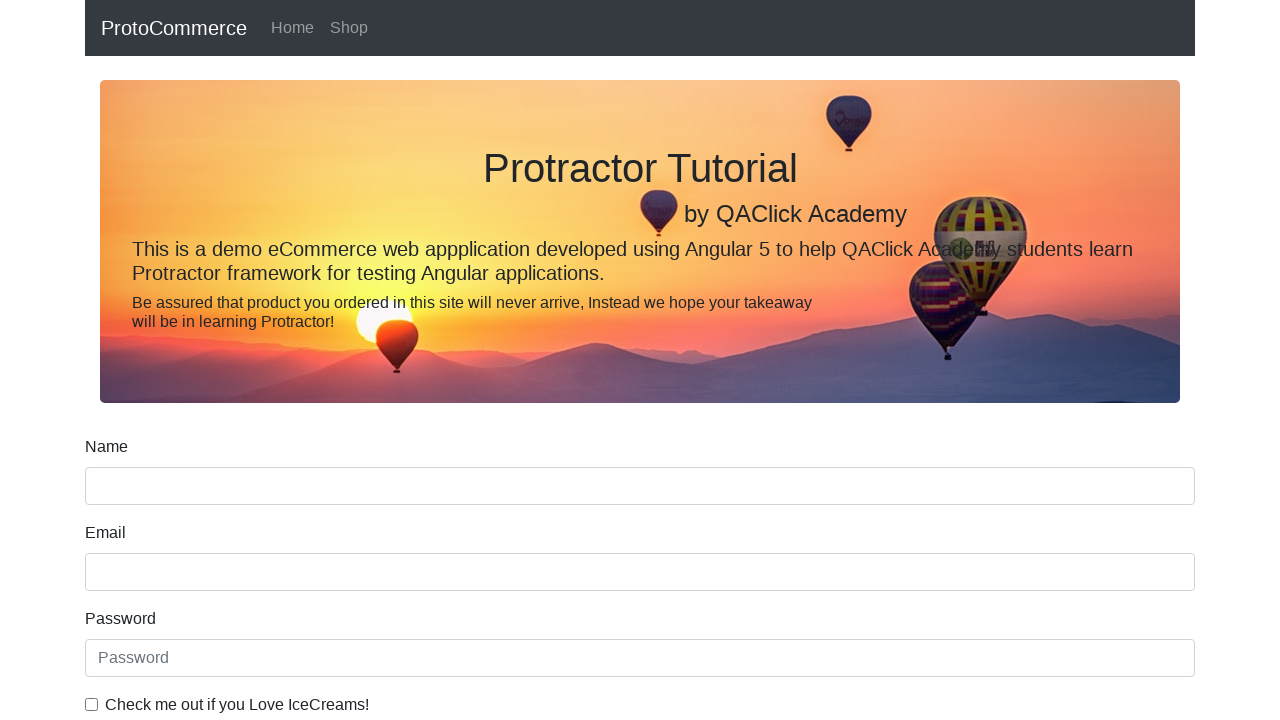

Filled email field with 'test@test.com' on input[name='email']
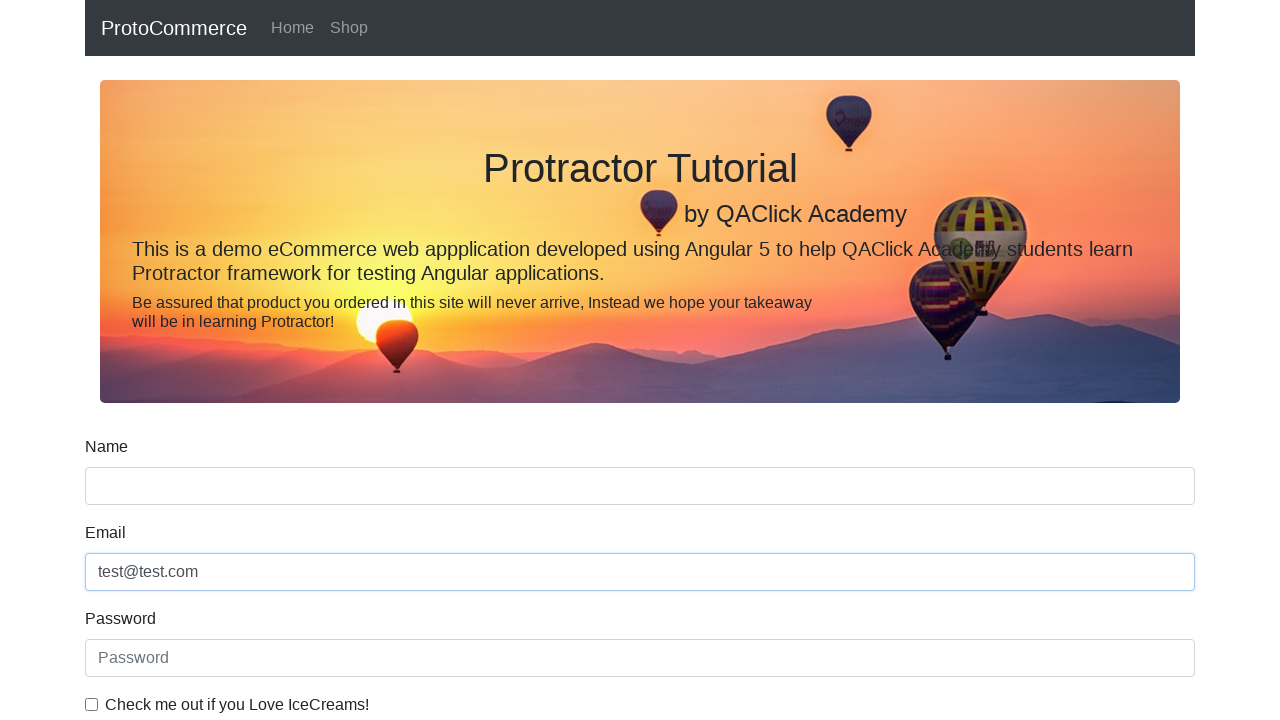

Filled password field with '2345678' on input[type='password']
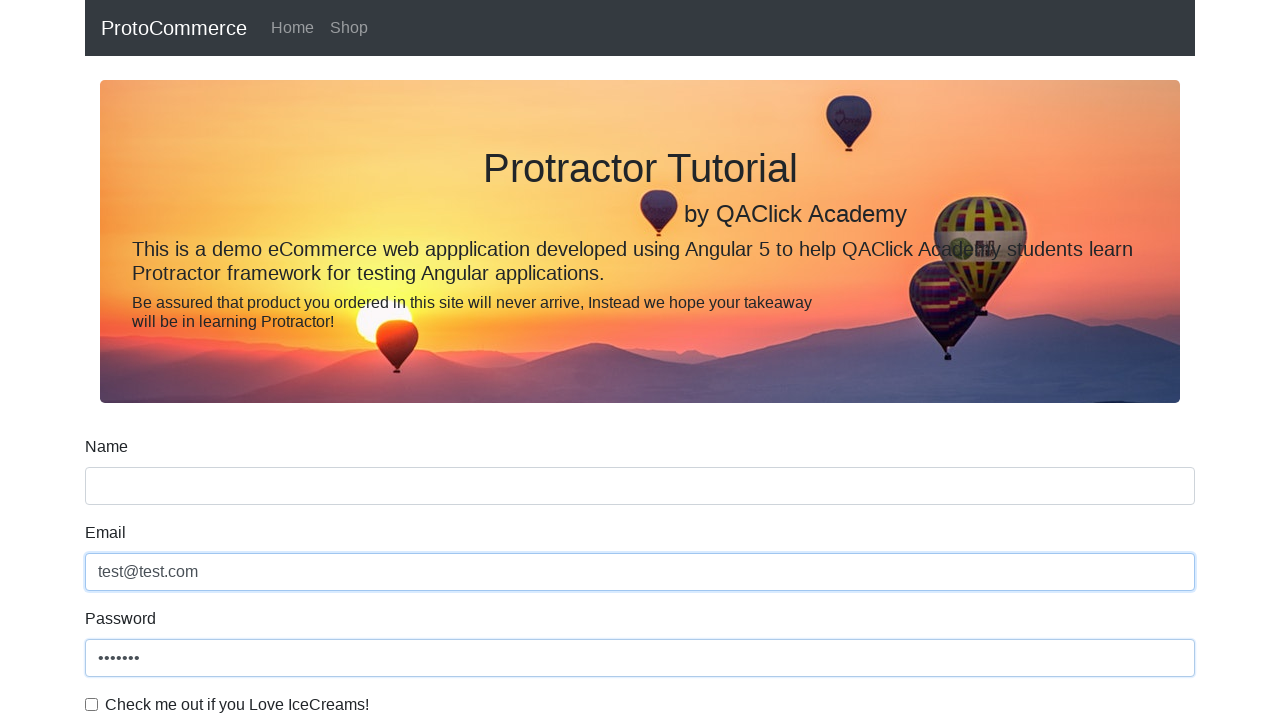

Clicked form submit button at (123, 491) on input[type='submit']
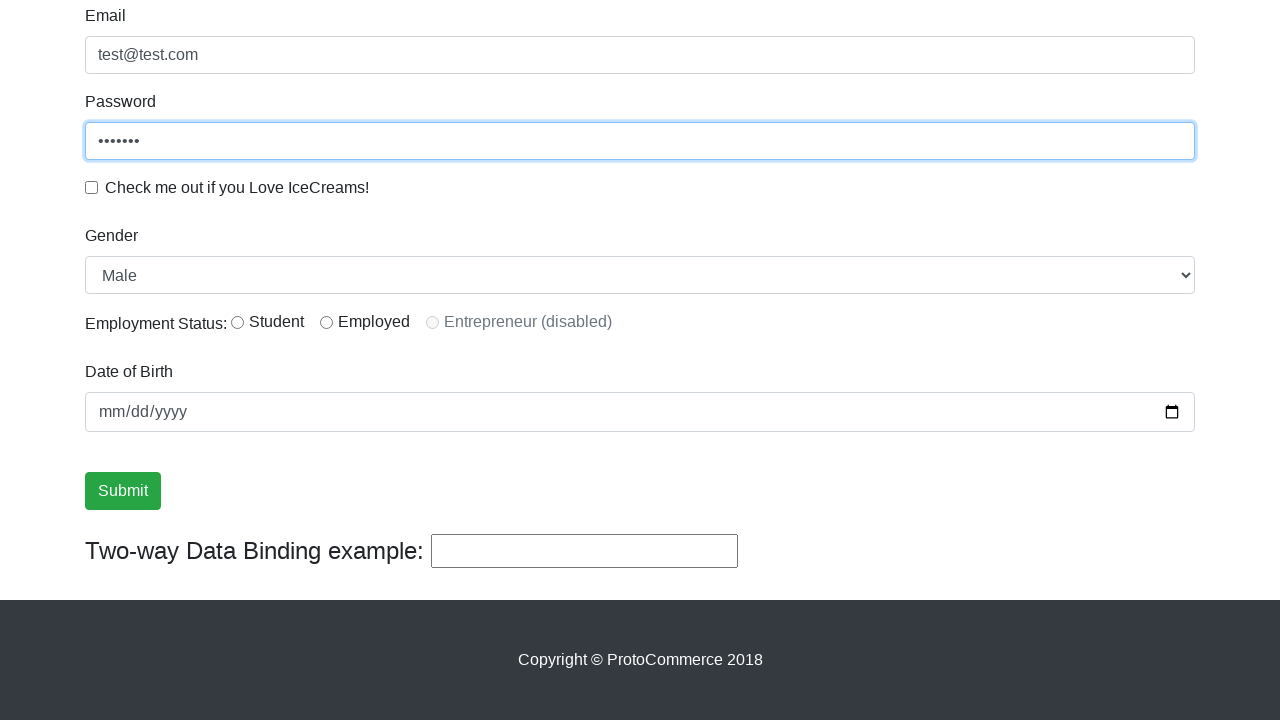

Success alert message appeared
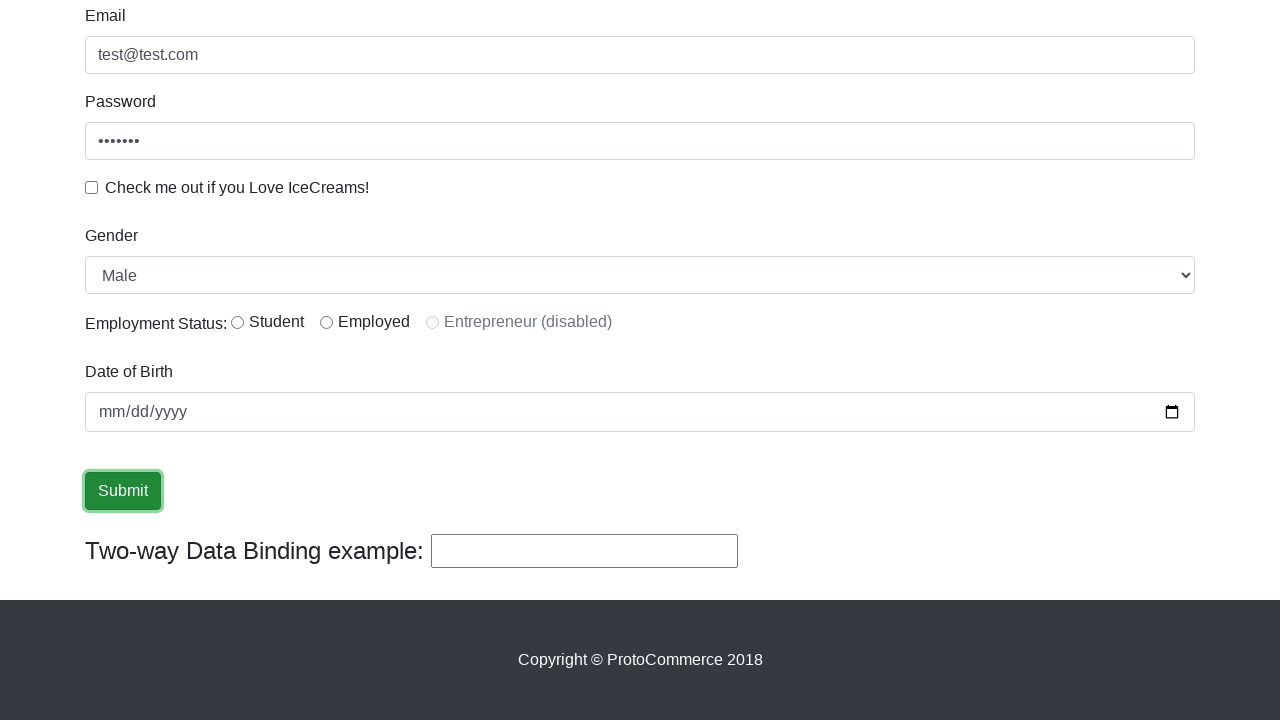

Retrieved success alert message text
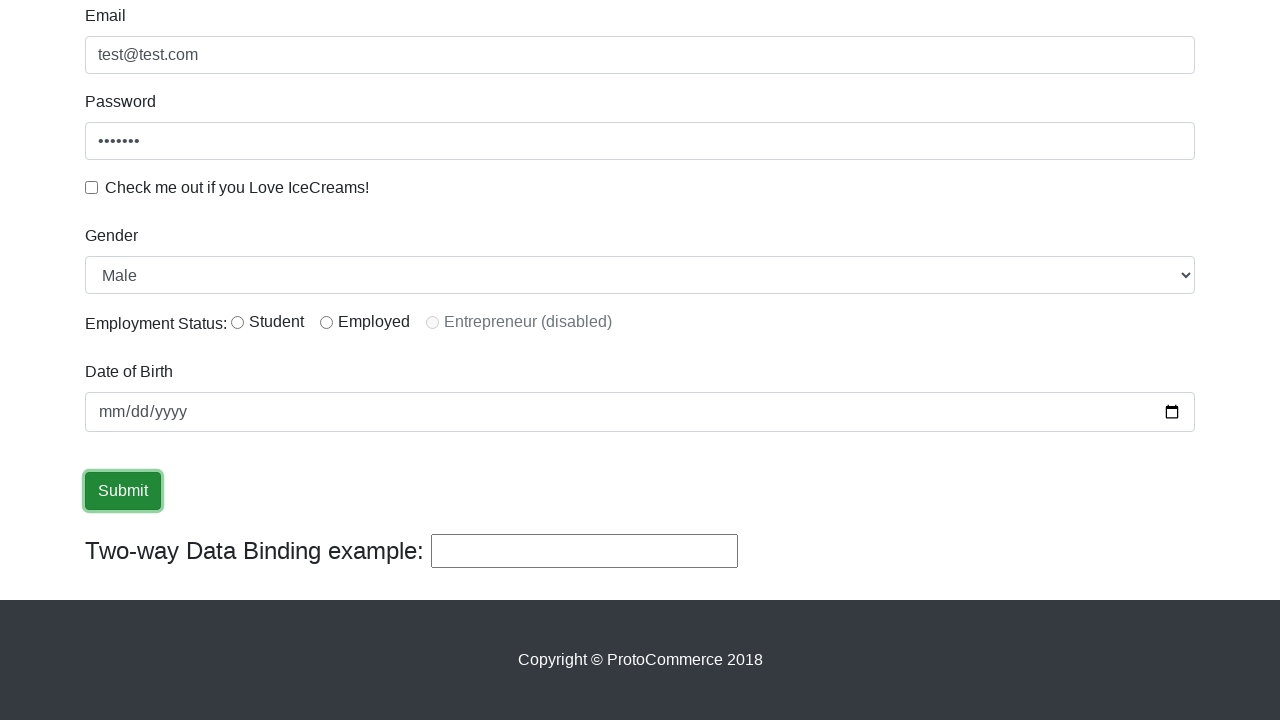

Verified success message assertion passed
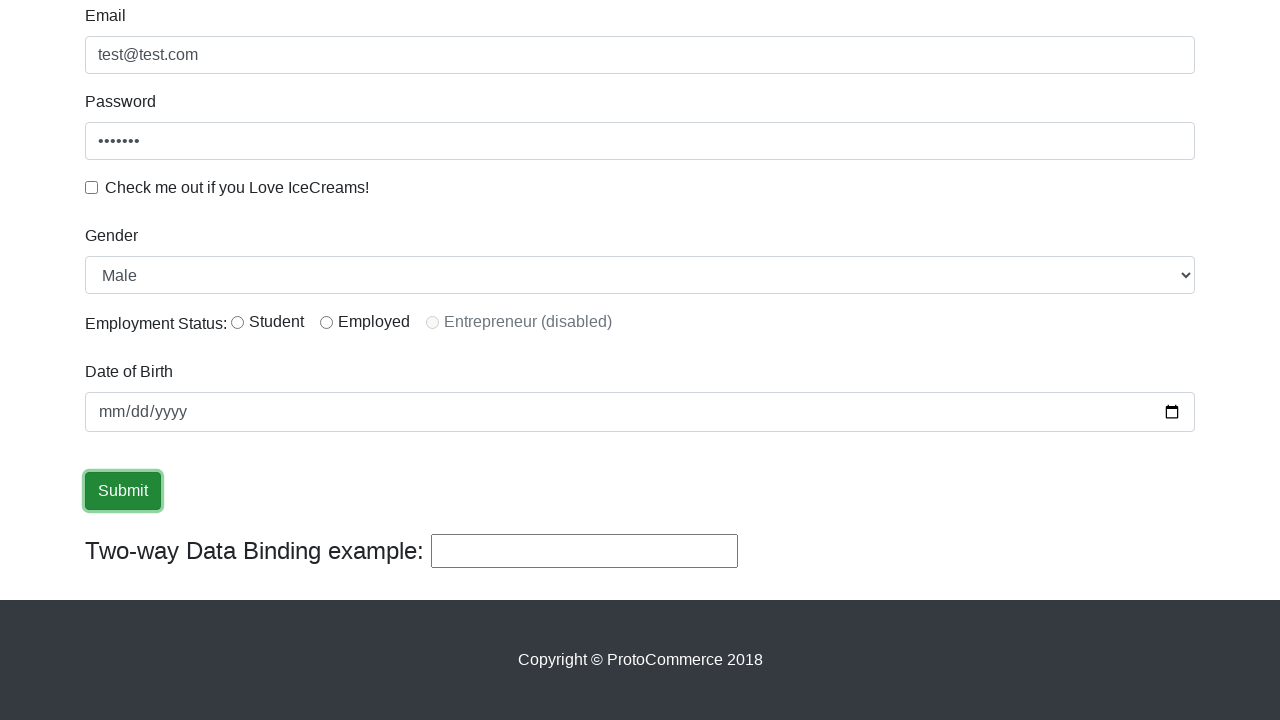

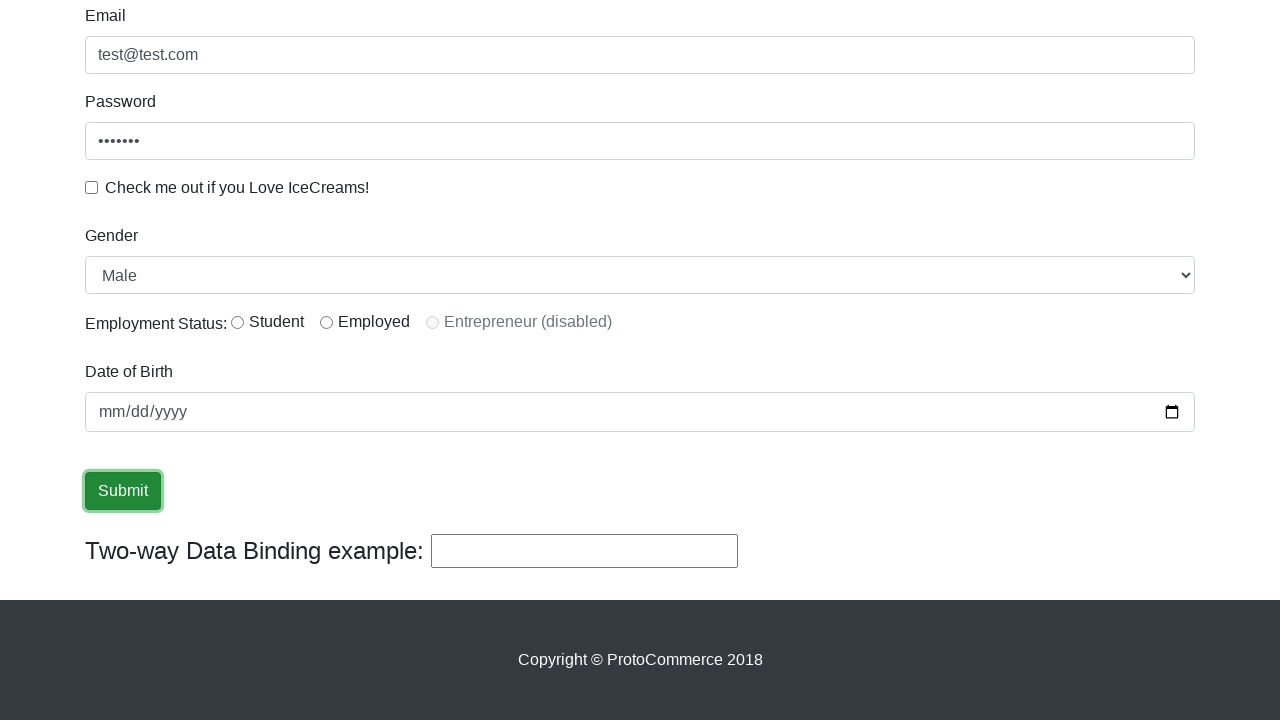